Tests checkbox selection state by verifying initial state, clicking the checkbox, and confirming selection

Starting URL: https://selenium08.blogspot.com/2019/07/check-box-and-radio-buttons.html

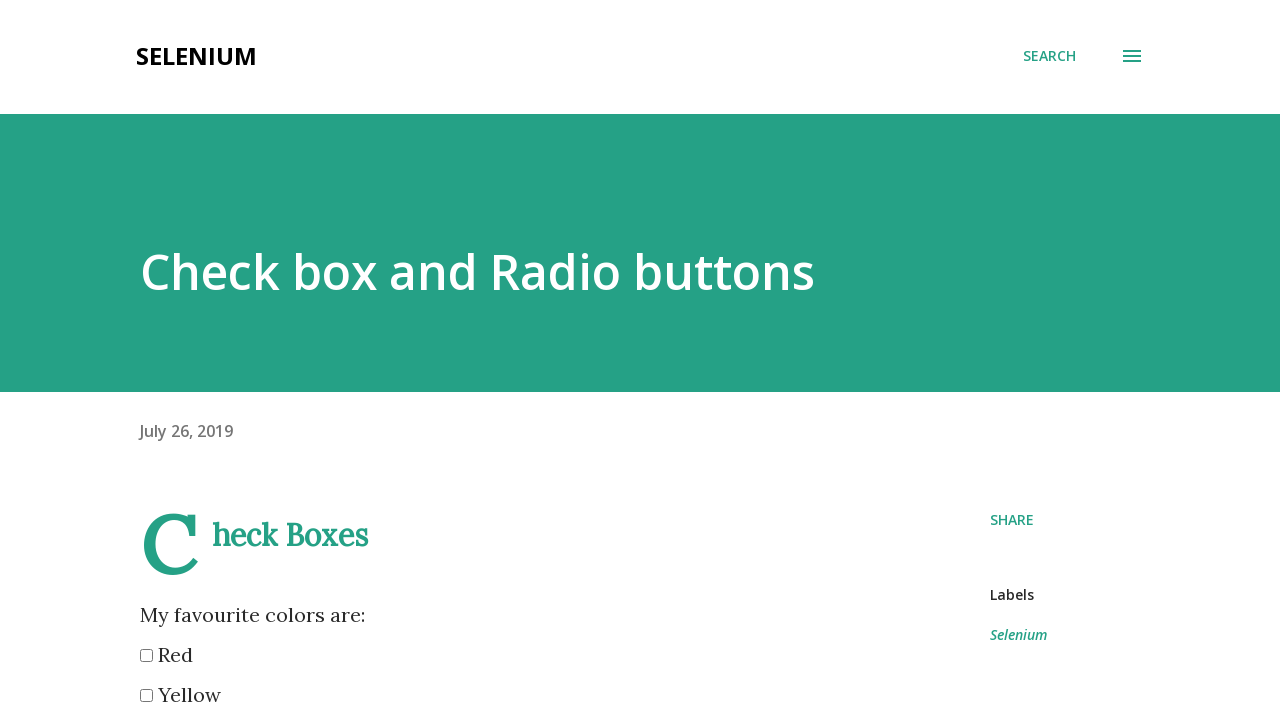

Located red checkbox element
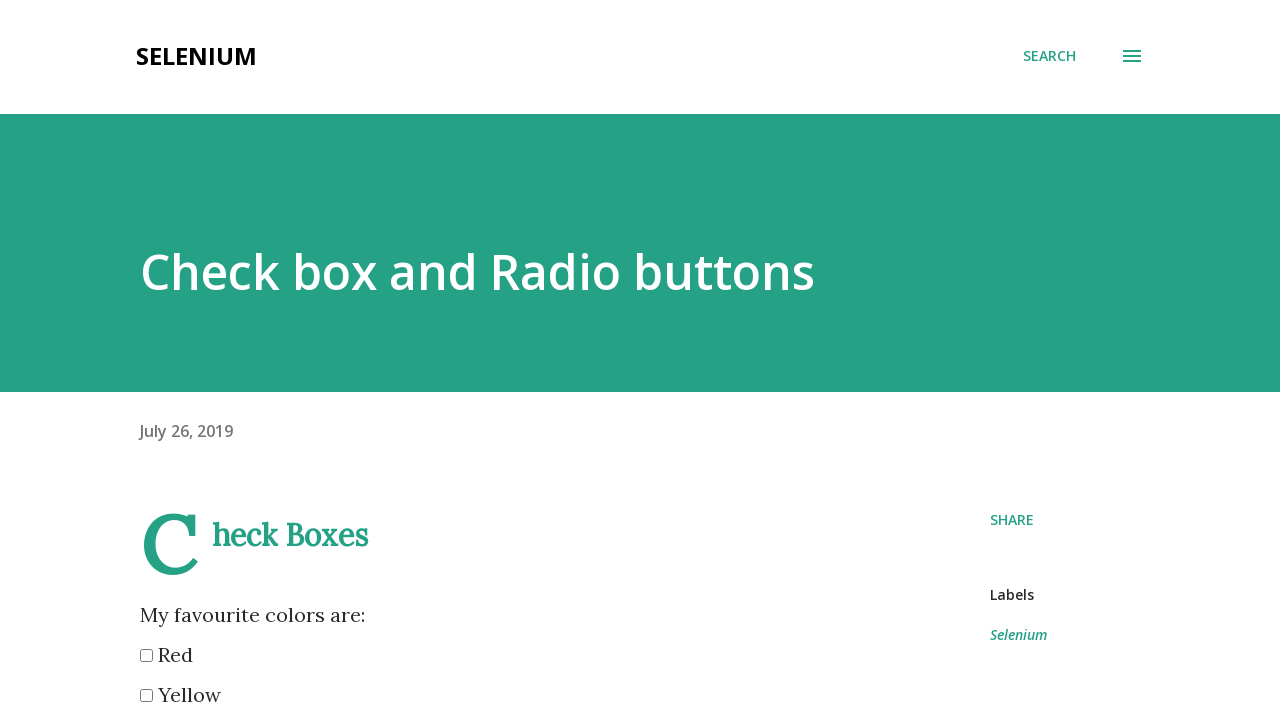

Verified red checkbox is initially unchecked
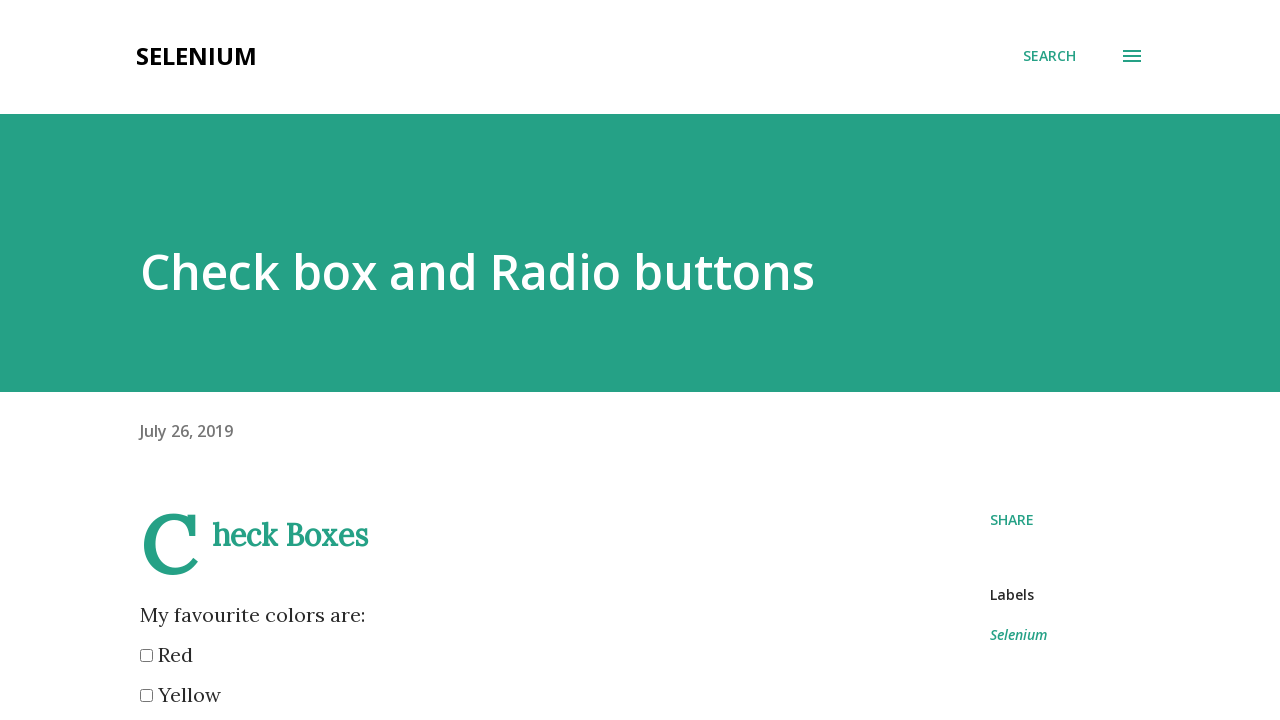

Clicked red checkbox to select it at (146, 656) on input[value='red']
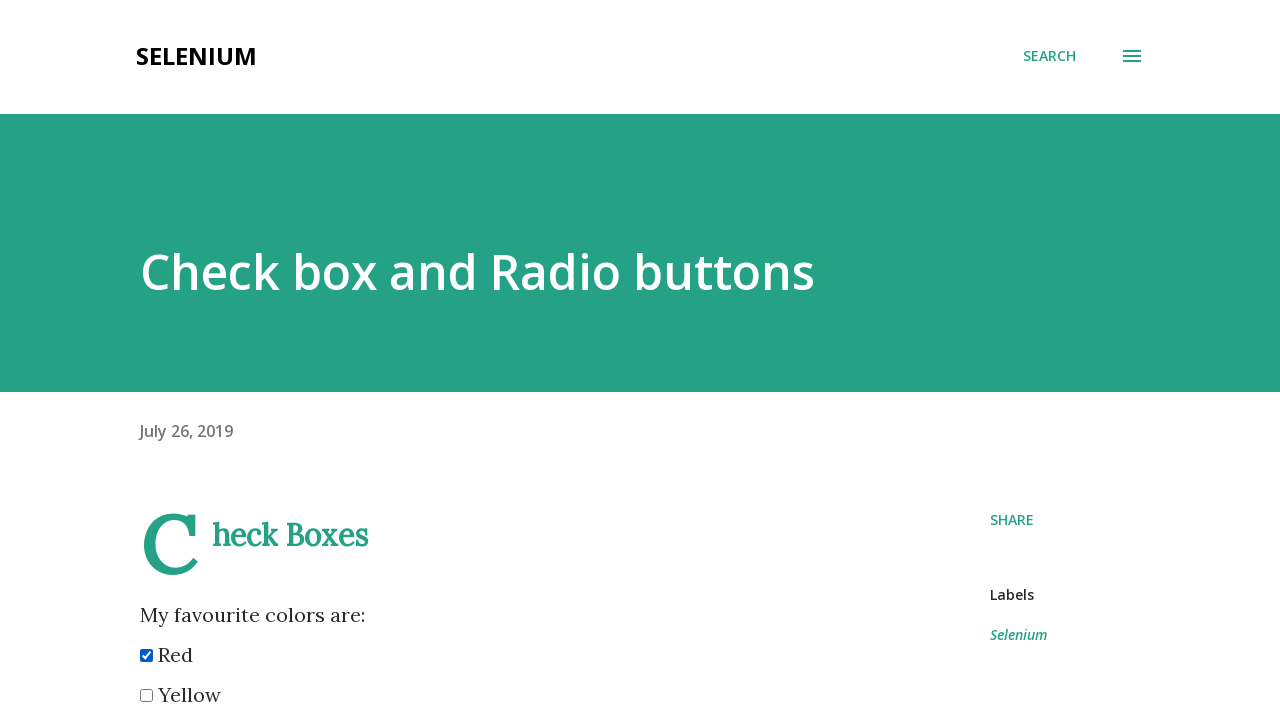

Verified red checkbox is now selected
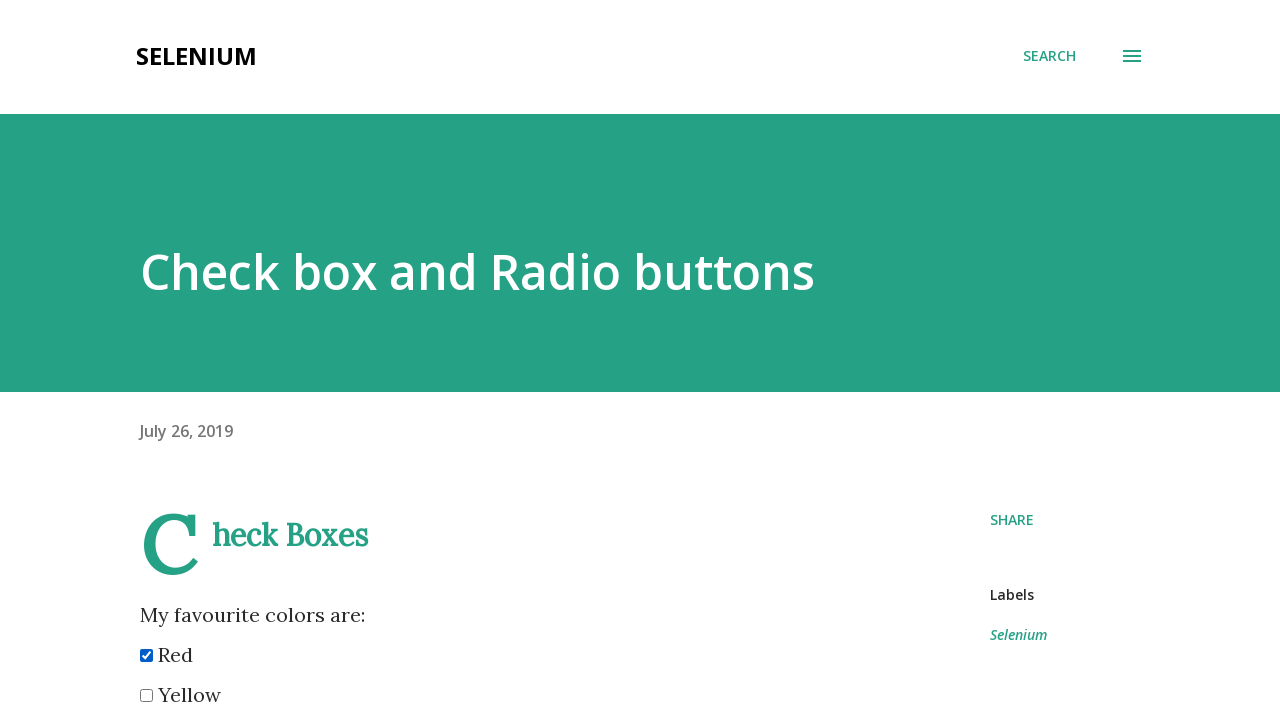

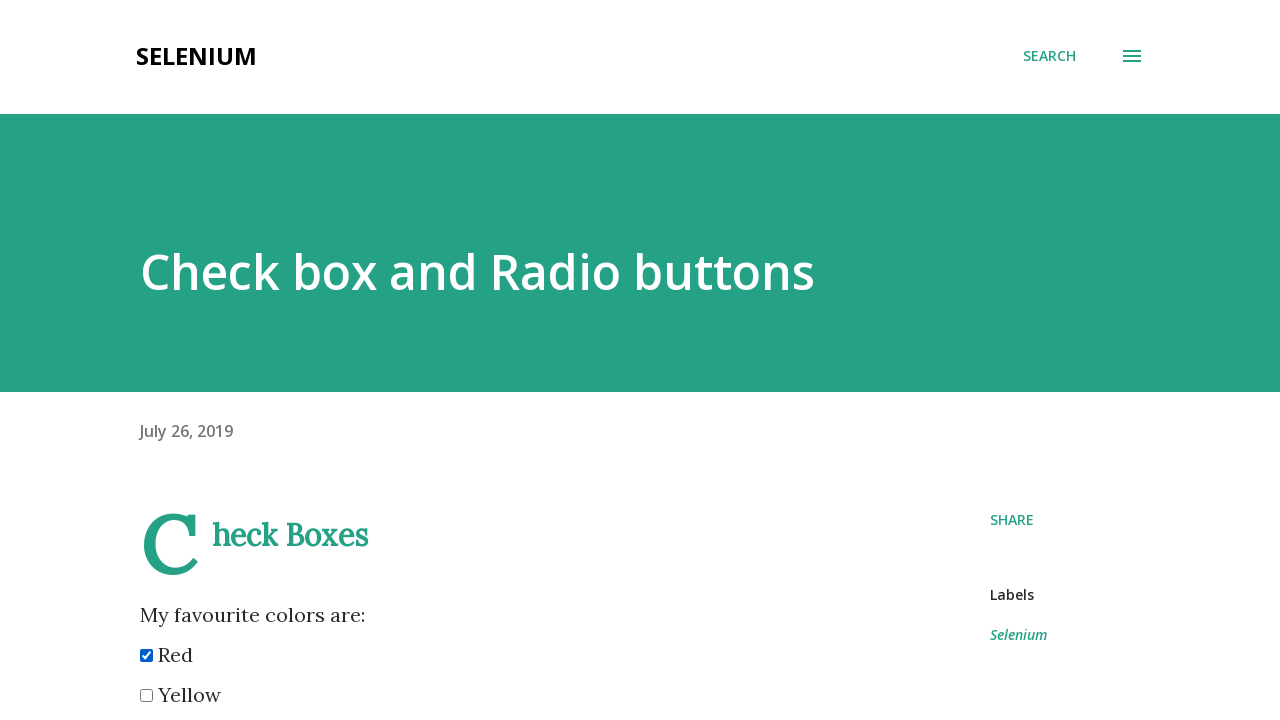